Tests locating a parent element using xpath in separate steps for clarity, then clicking the edit link.

Starting URL: https://the-internet.herokuapp.com/challenging_dom

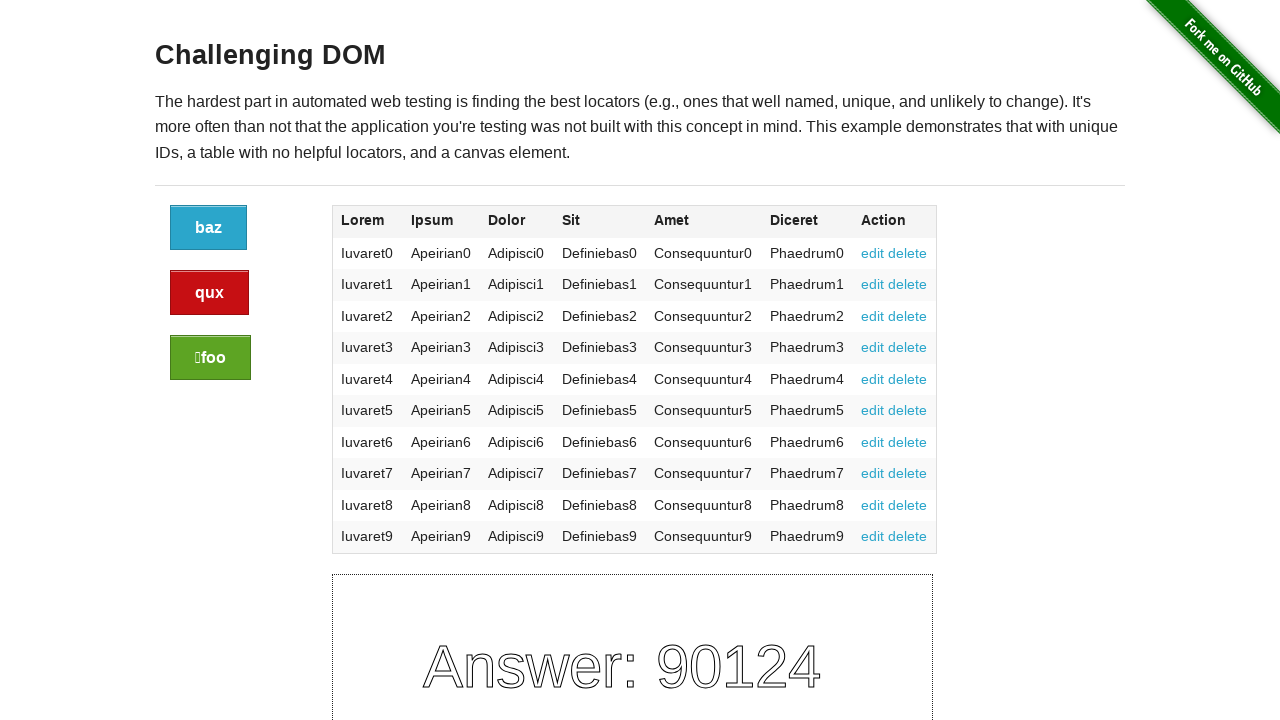

Located cell containing 'Adipisci5' text
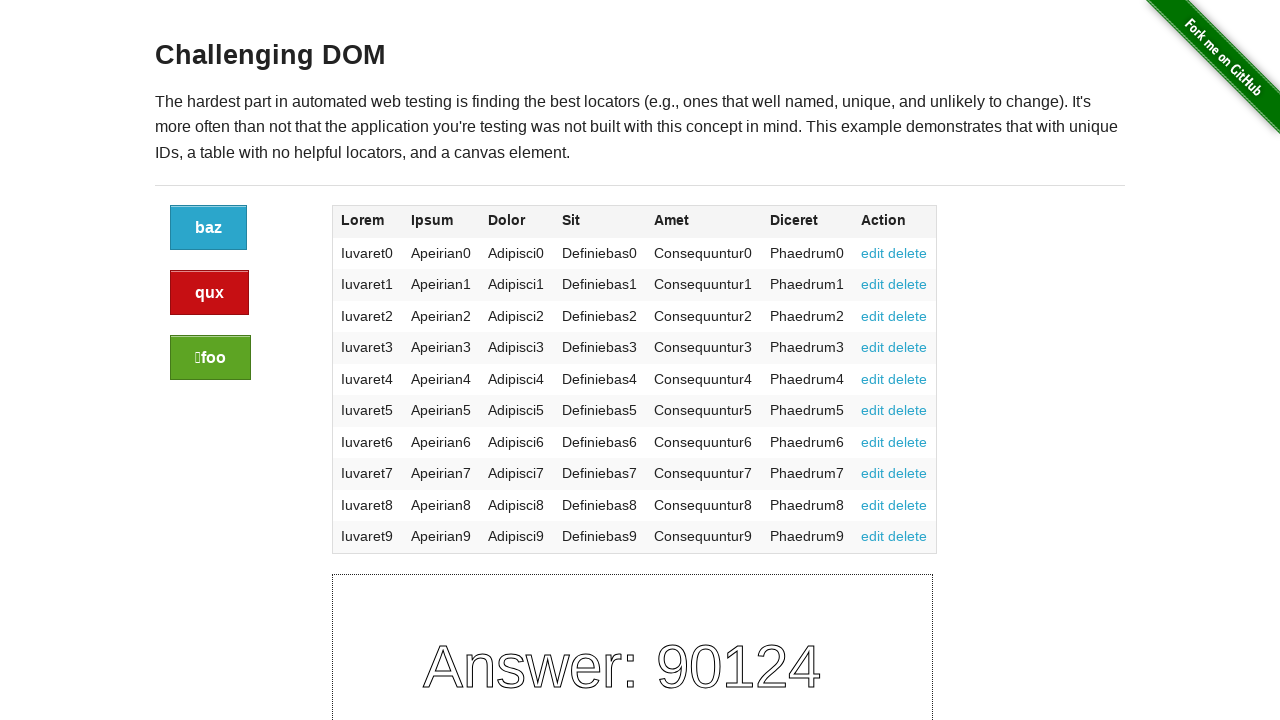

Located parent row element using xpath
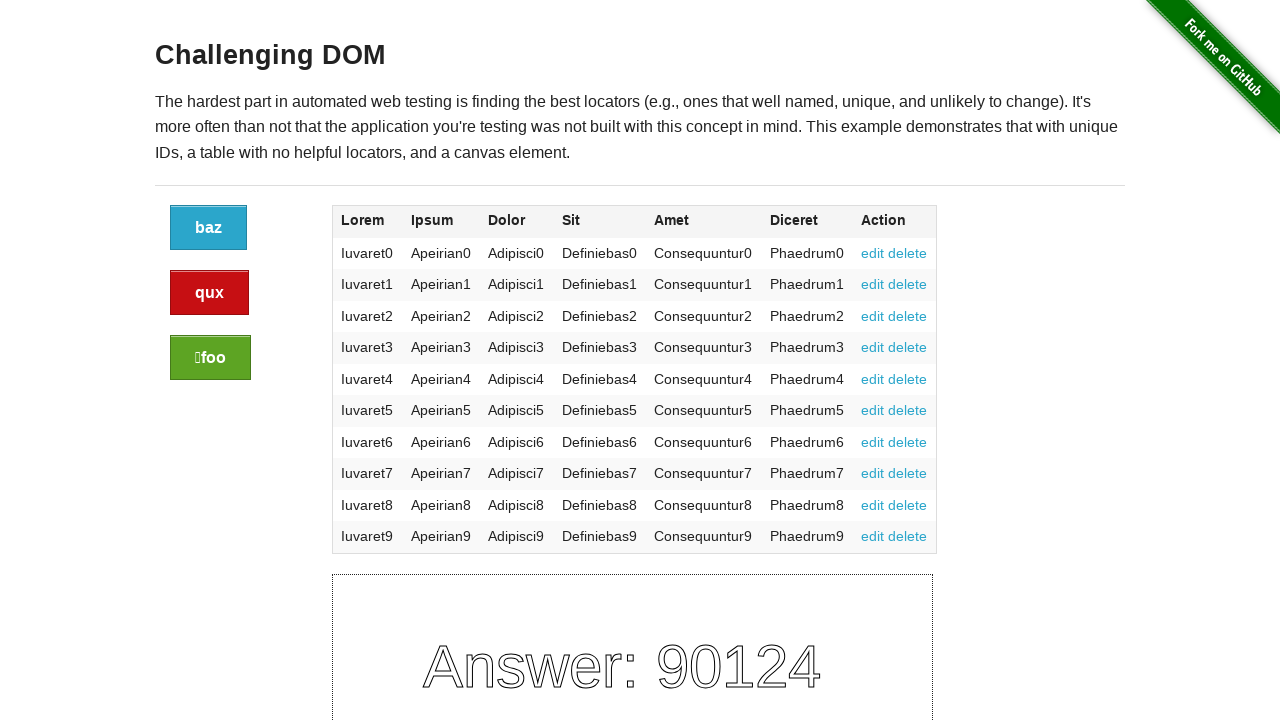

Located edit link within the parent row
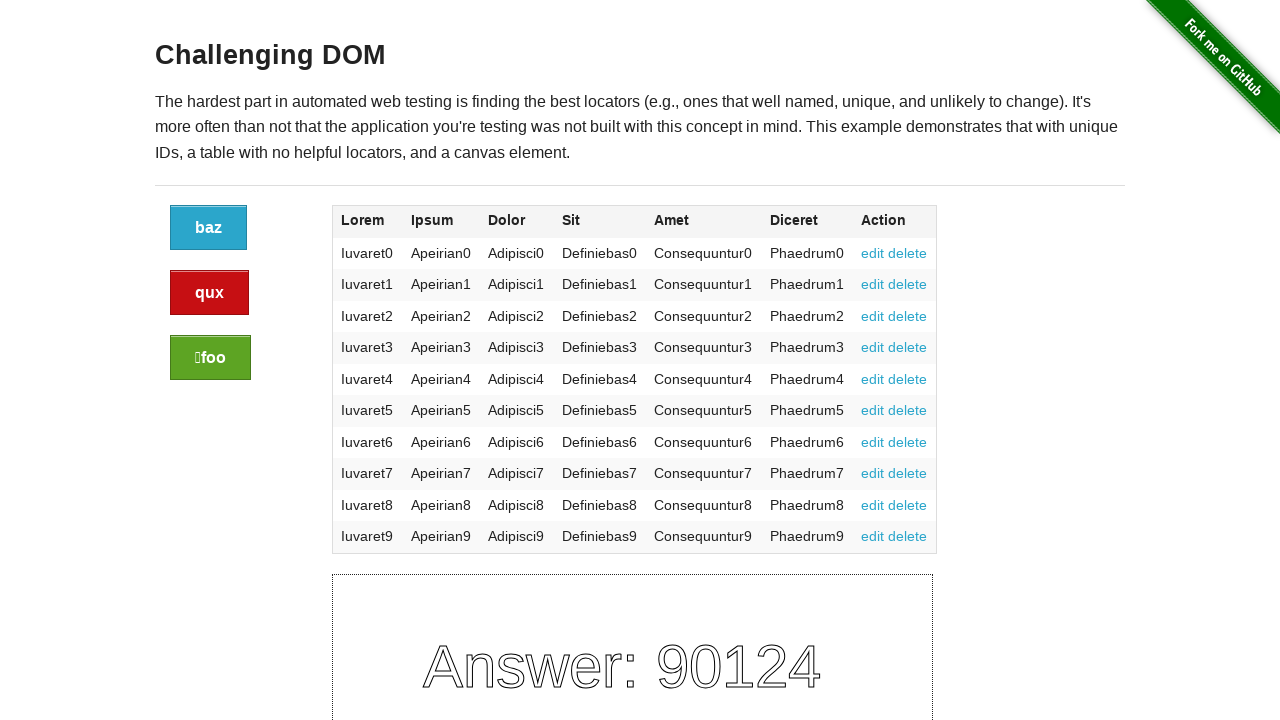

Clicked the edit link at (873, 410) on text=Adipisci5 >> .. >> text=edit
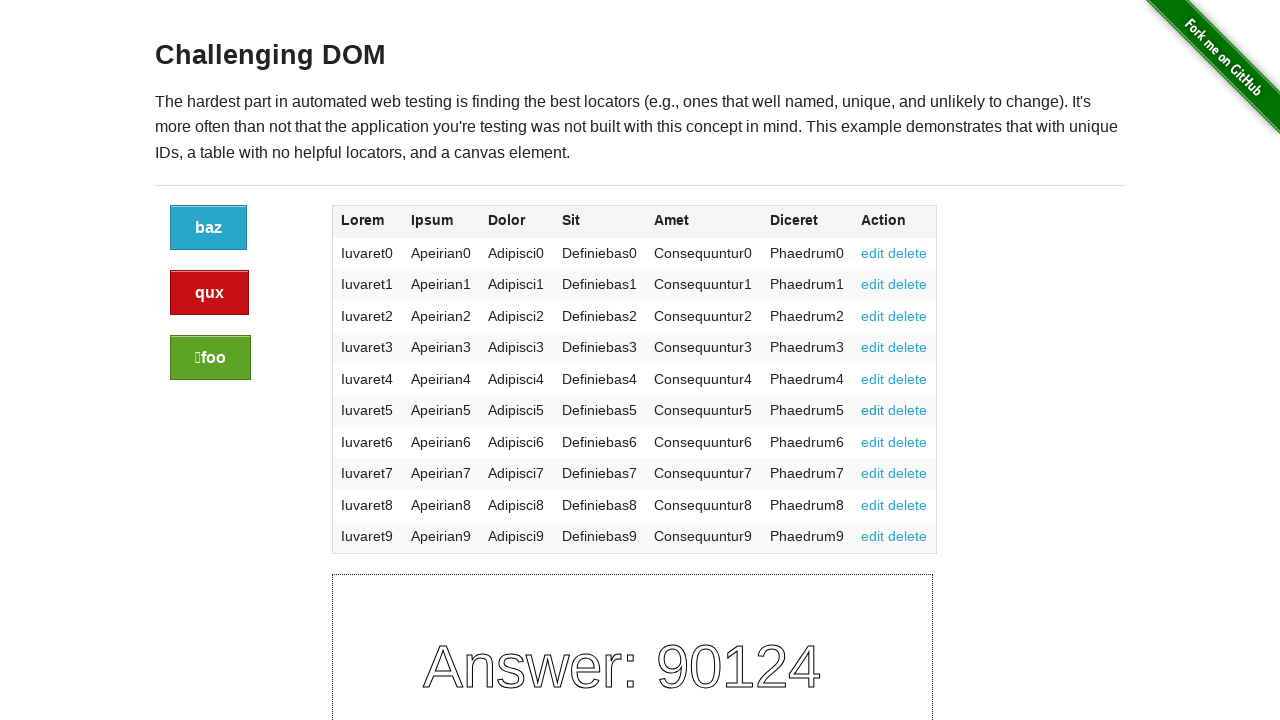

Verified URL navigated to challenging_dom#edit
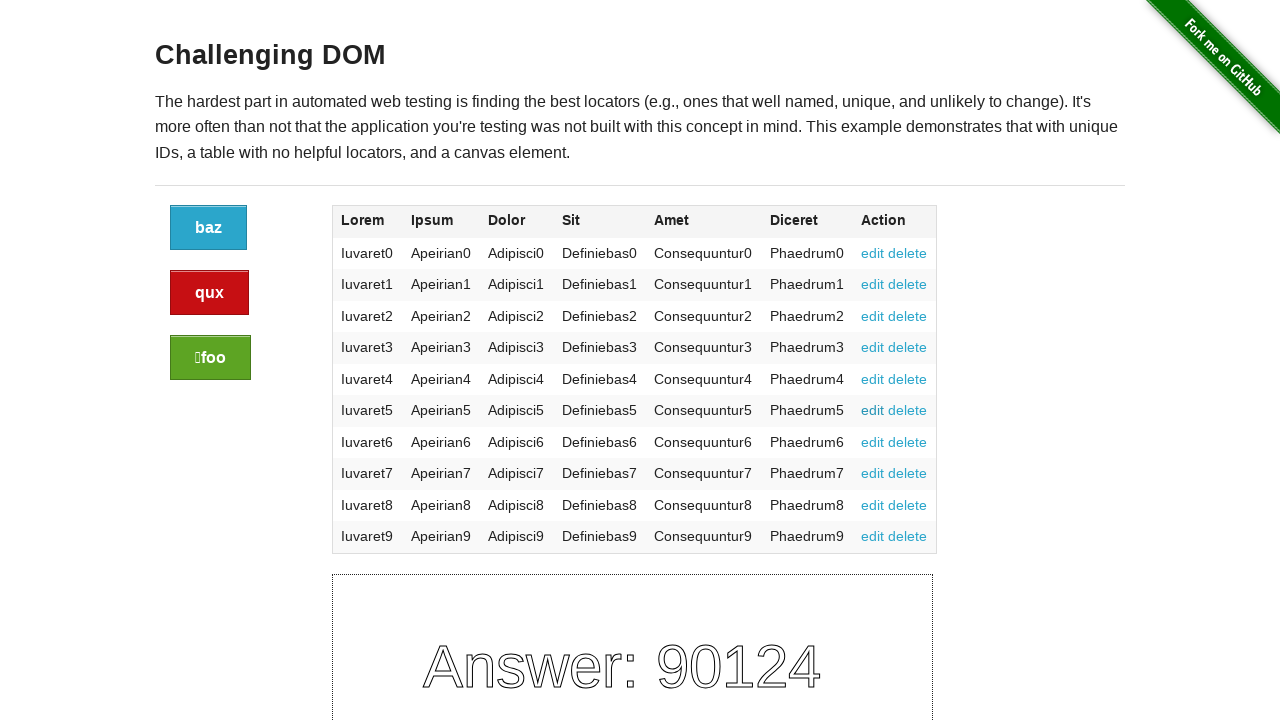

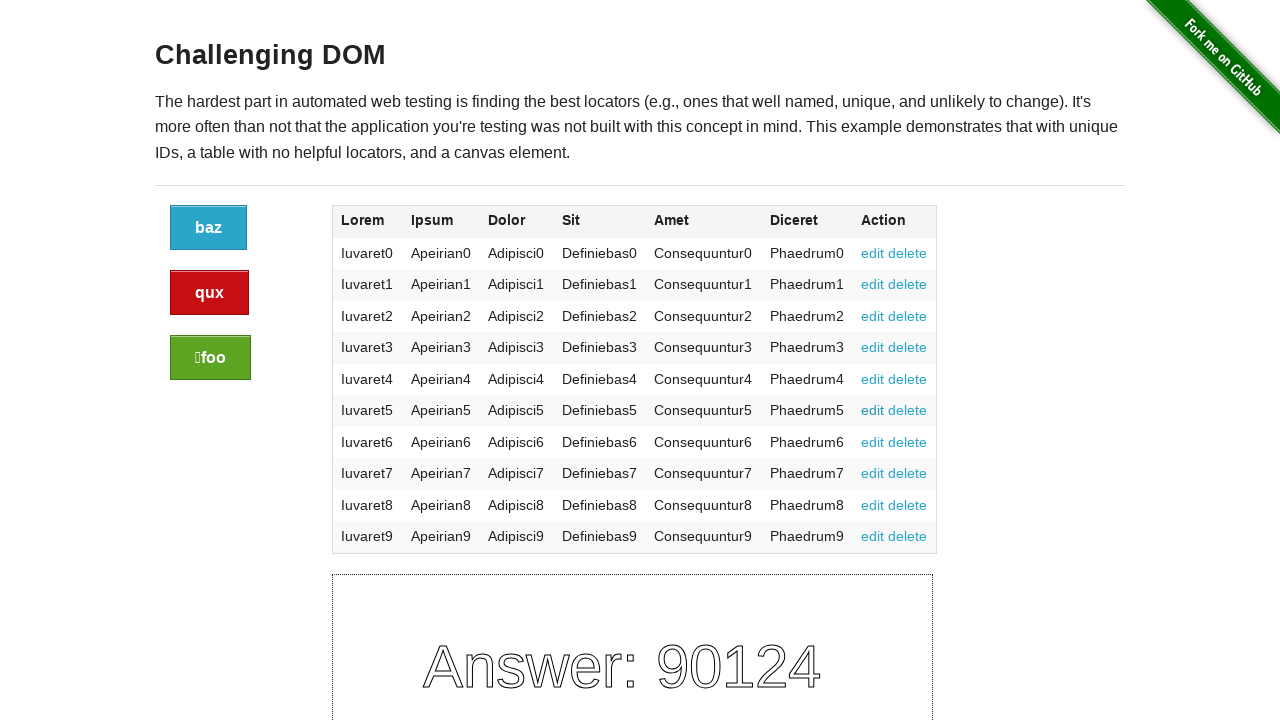